Tests valid login on a demo page by entering correct username and password, then verifying success message

Starting URL: https://the-internet.herokuapp.com/login

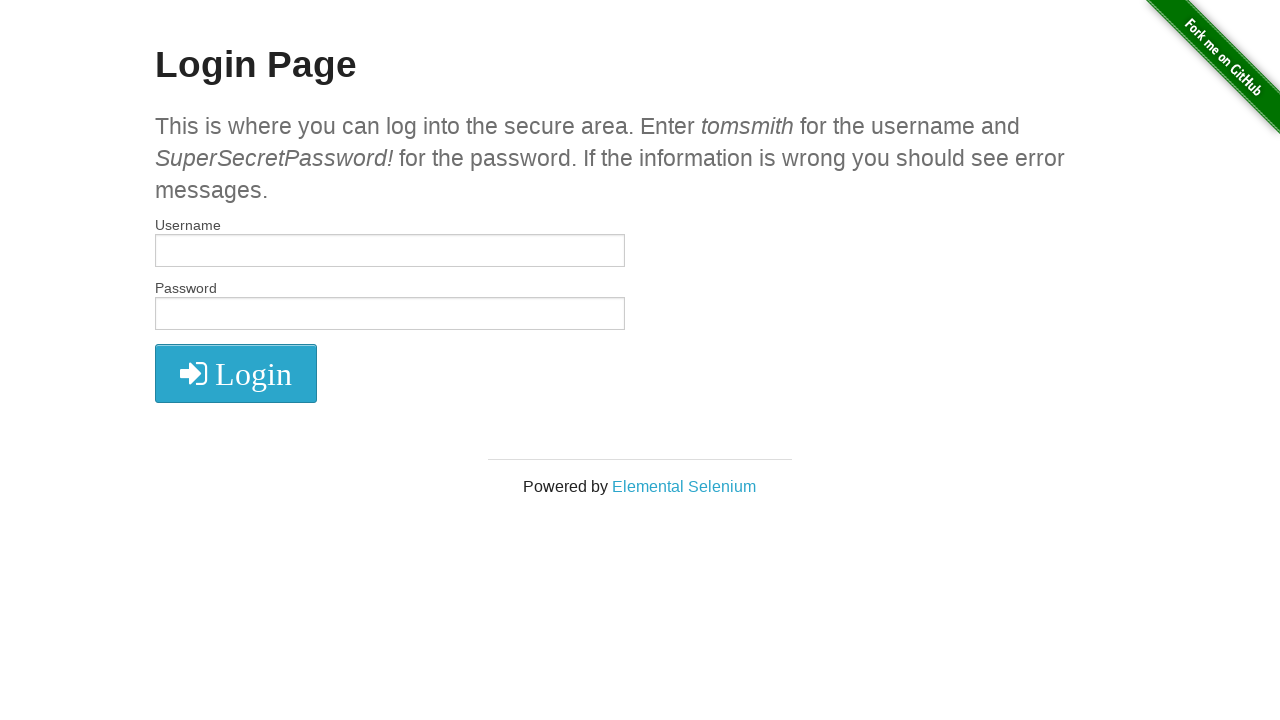

Filled username field with 'tomsmith' on #username
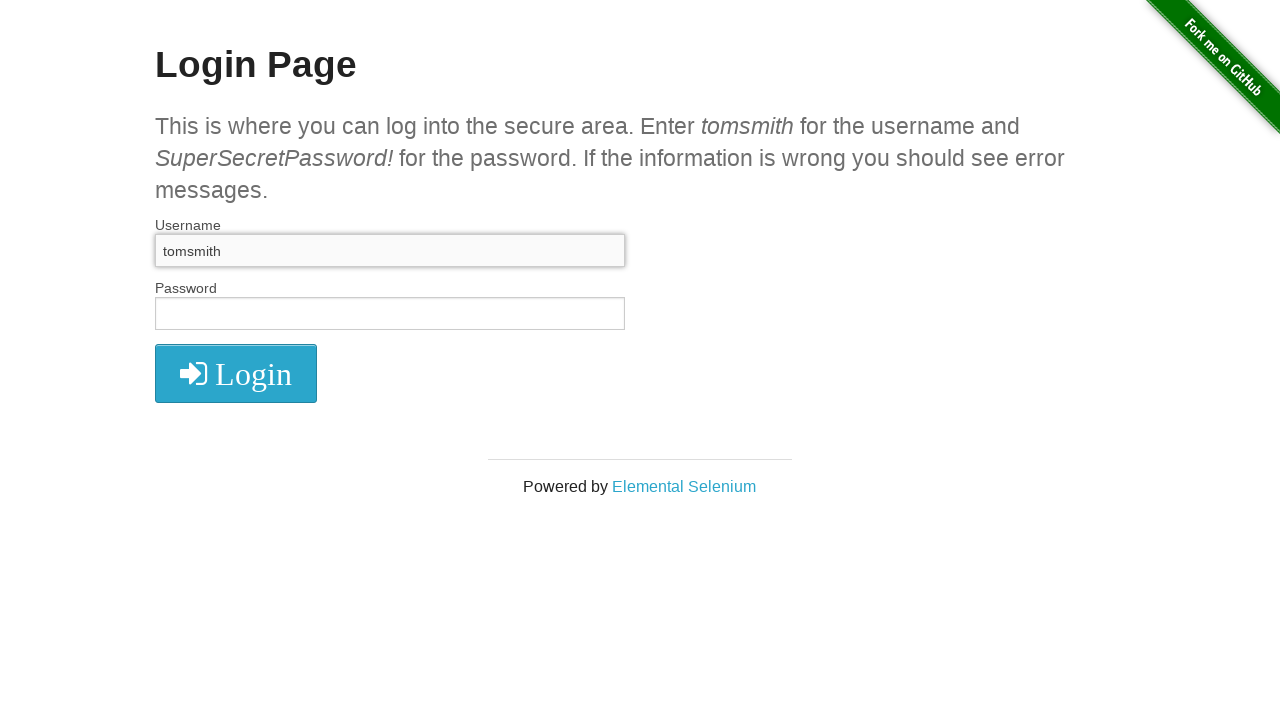

Filled password field with 'SuperSecretPassword!' on #password
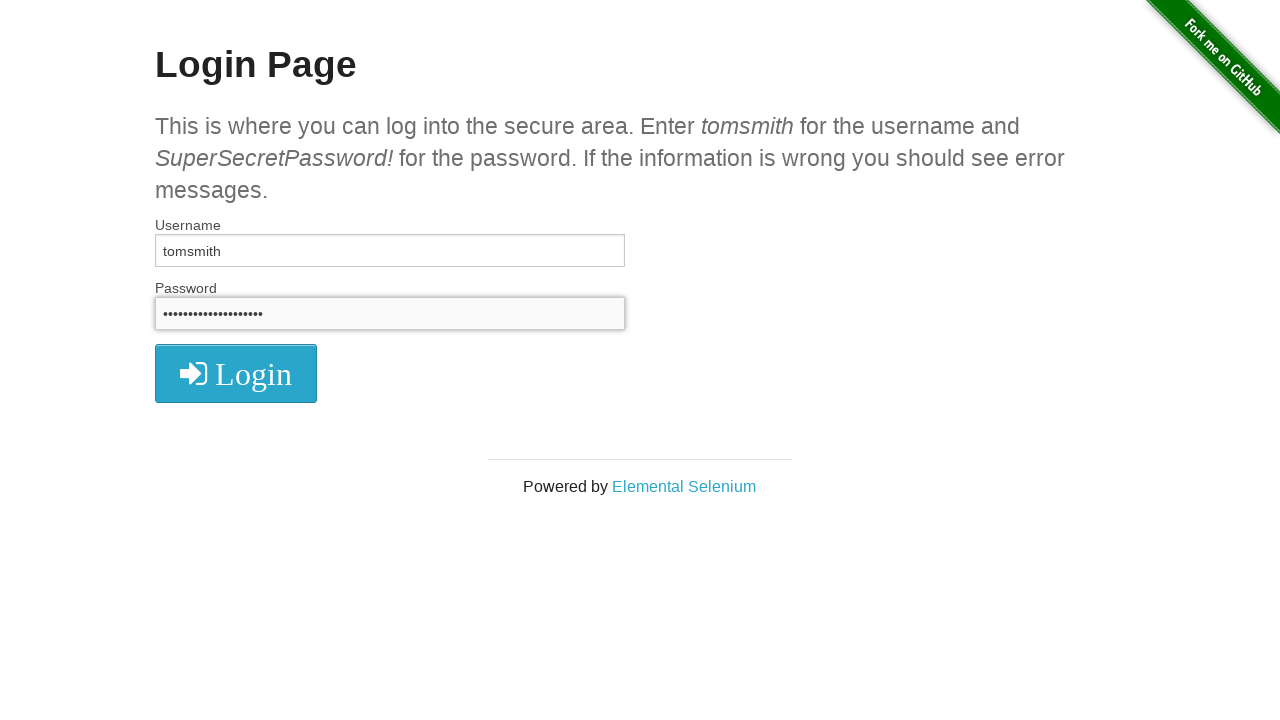

Clicked login button at (236, 373) on .radius
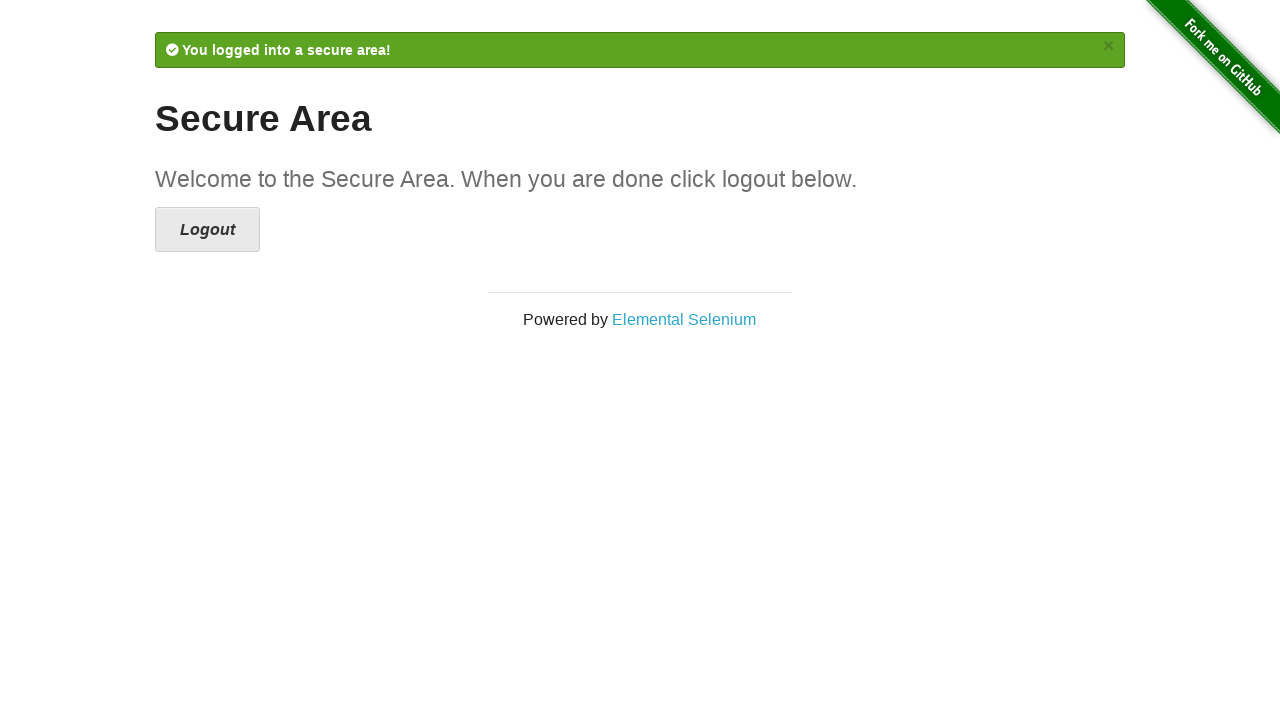

Success flash message appeared on page
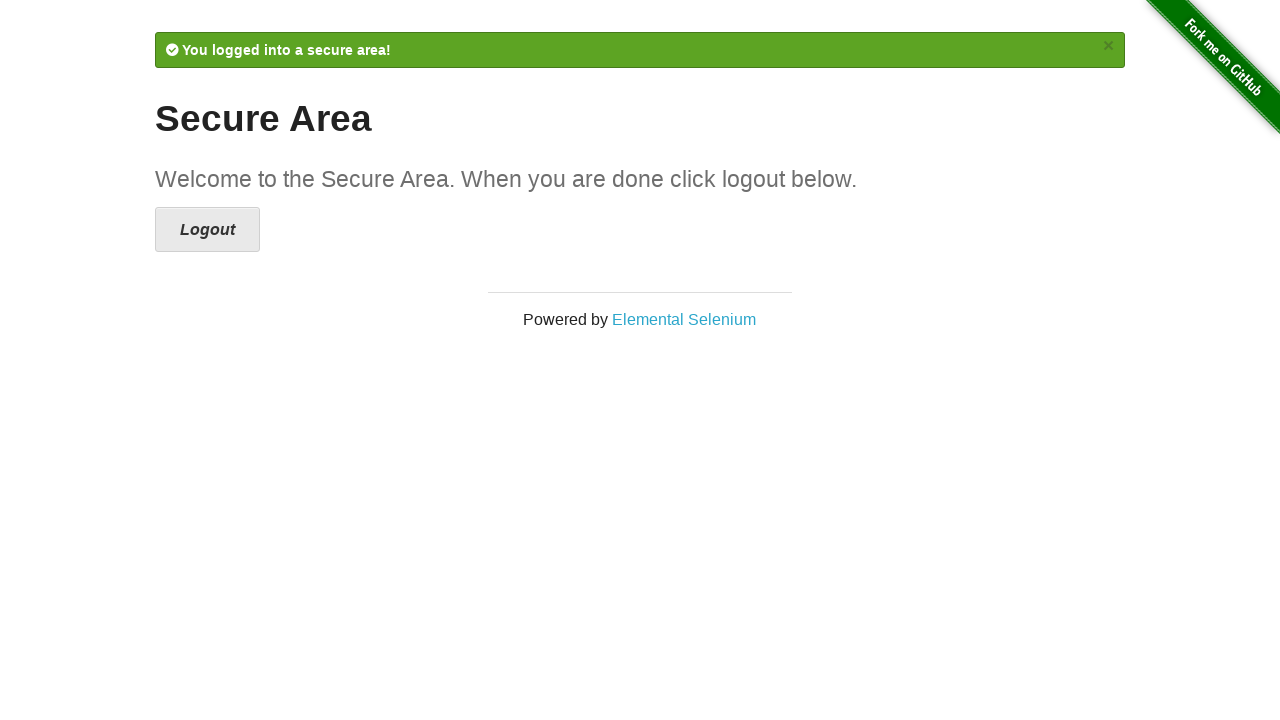

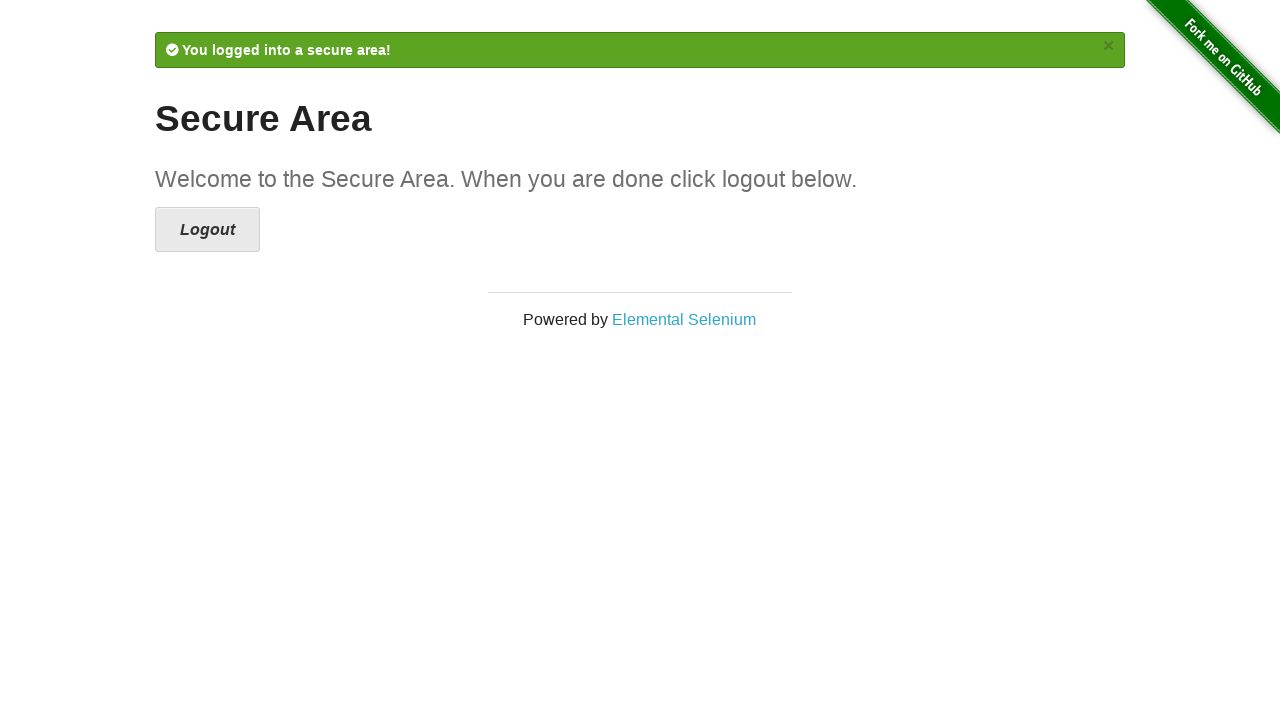